Tests that Clear completed button is hidden when no completed items exist

Starting URL: https://demo.playwright.dev/todomvc

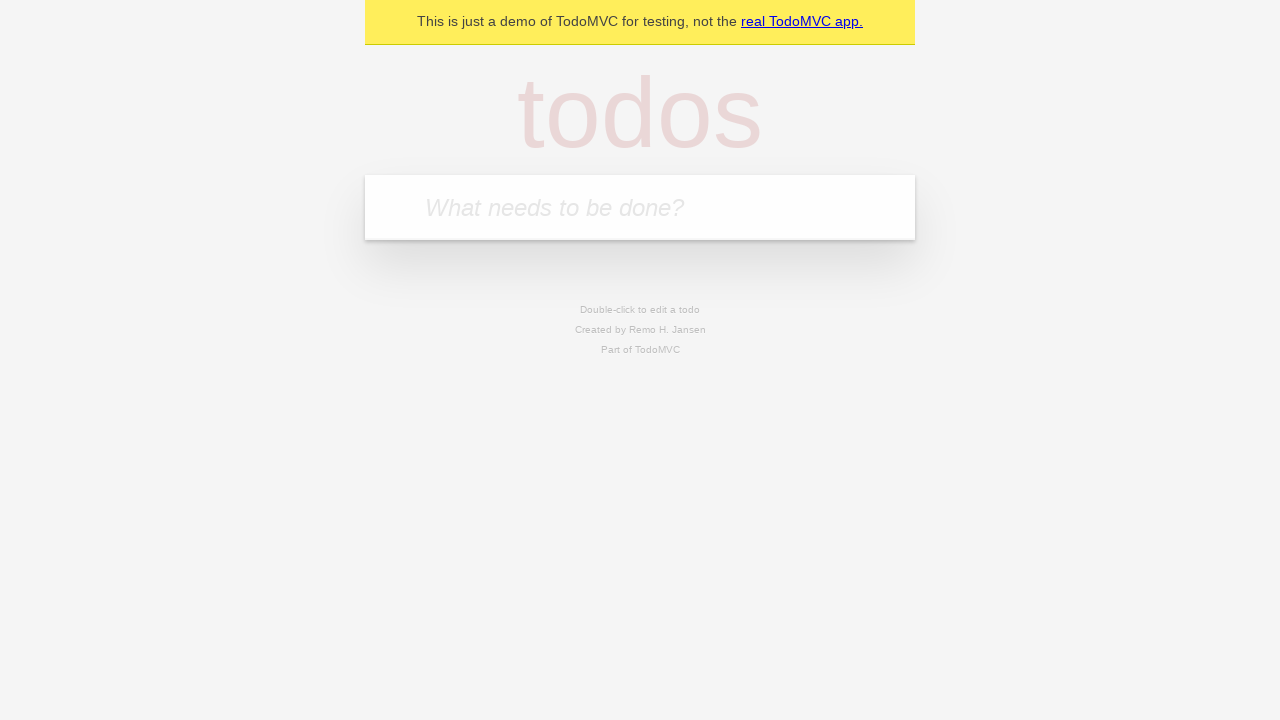

Filled todo input with 'buy some cheese' on internal:attr=[placeholder="What needs to be done?"i]
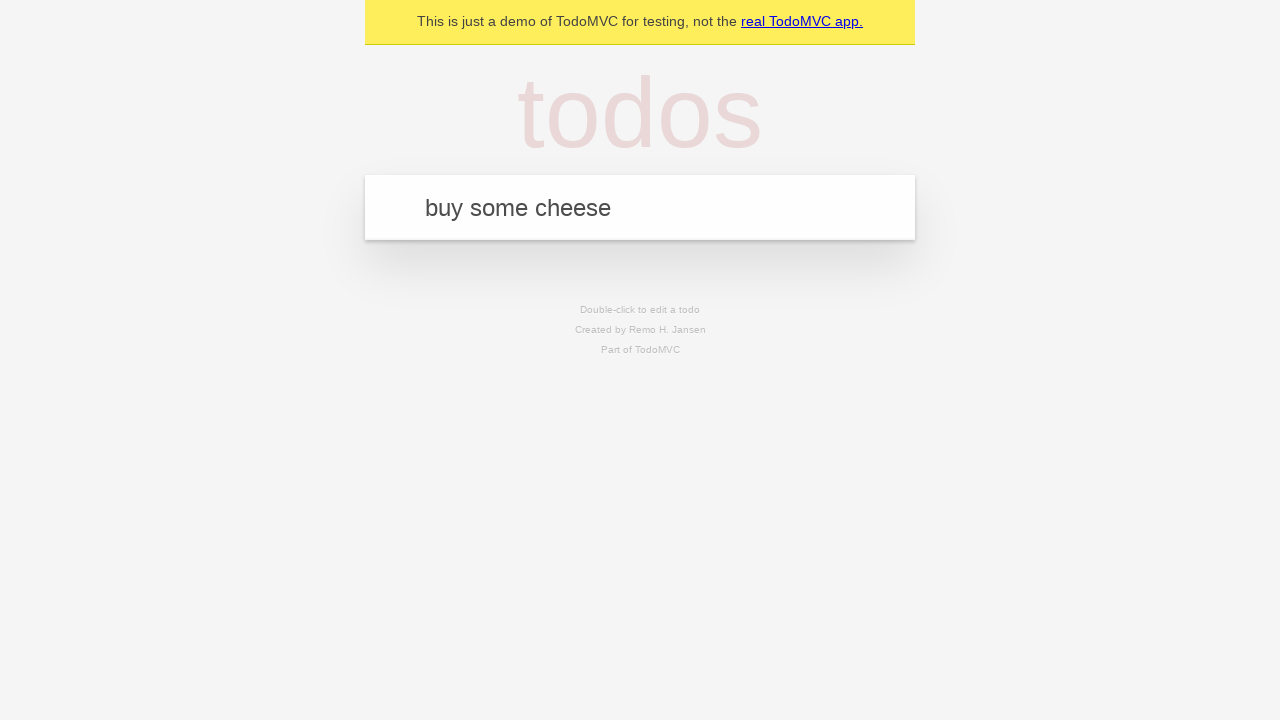

Pressed Enter to add first todo on internal:attr=[placeholder="What needs to be done?"i]
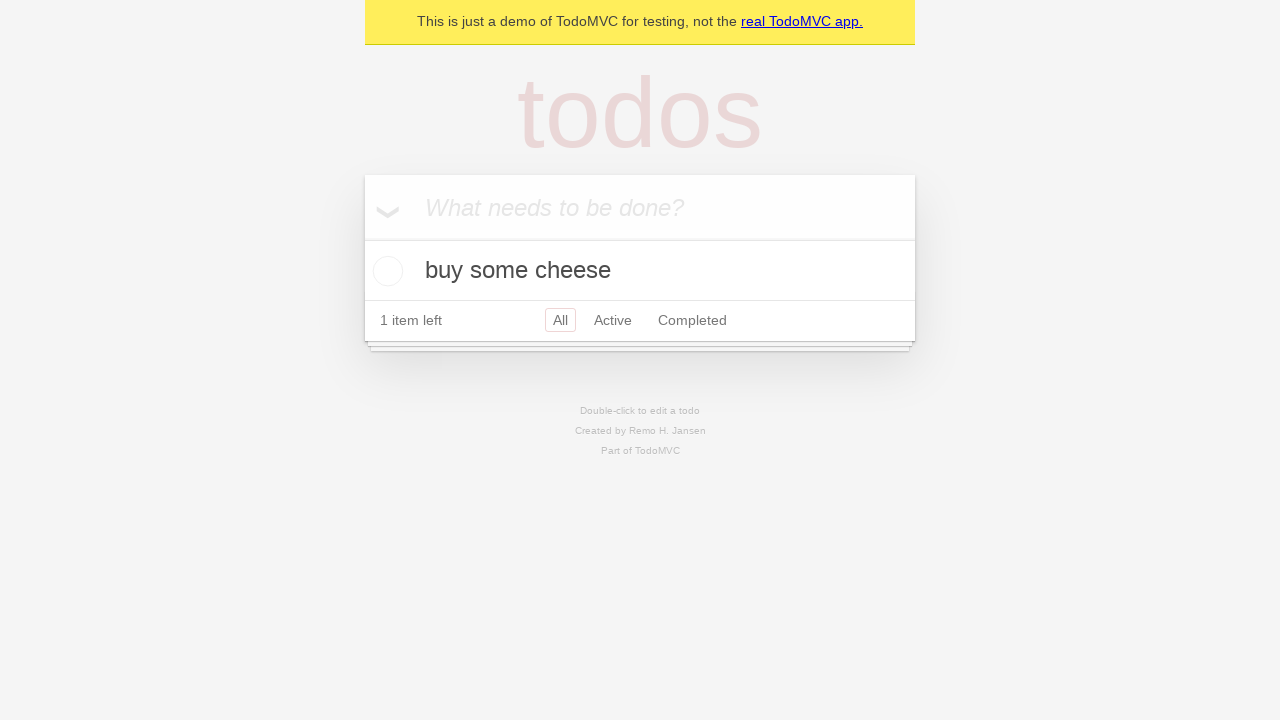

Filled todo input with 'feed the cat' on internal:attr=[placeholder="What needs to be done?"i]
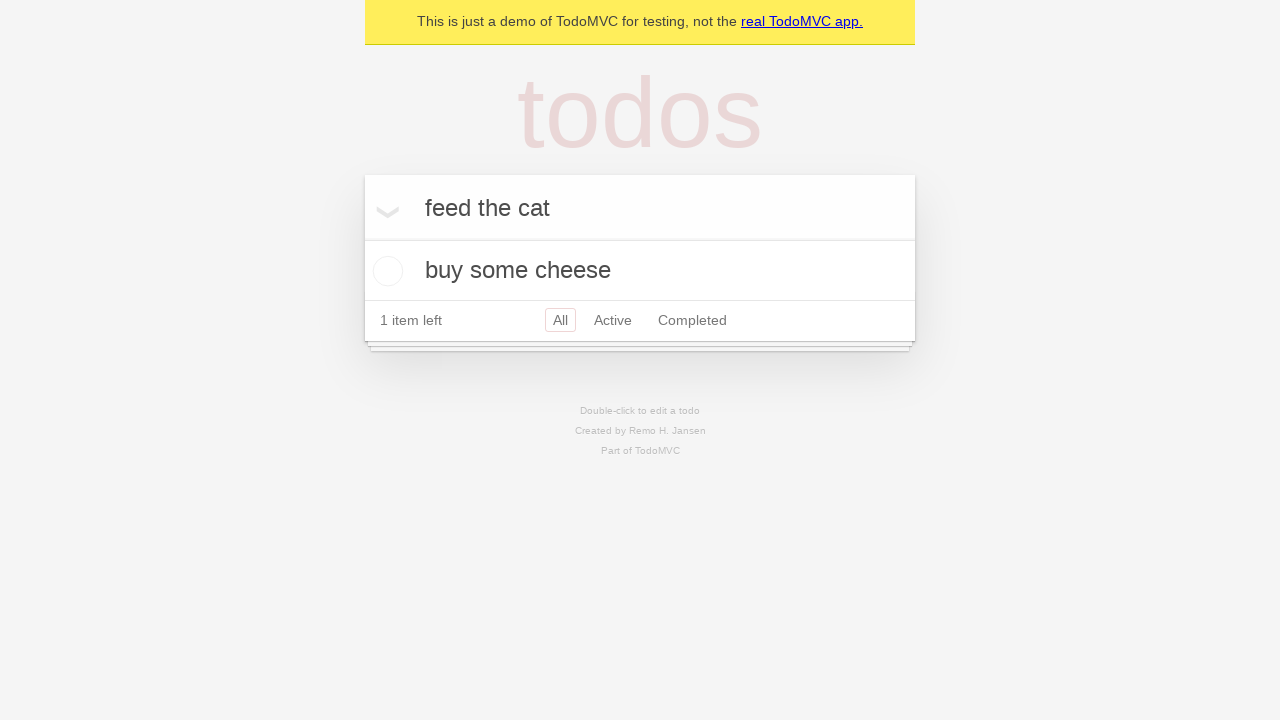

Pressed Enter to add second todo on internal:attr=[placeholder="What needs to be done?"i]
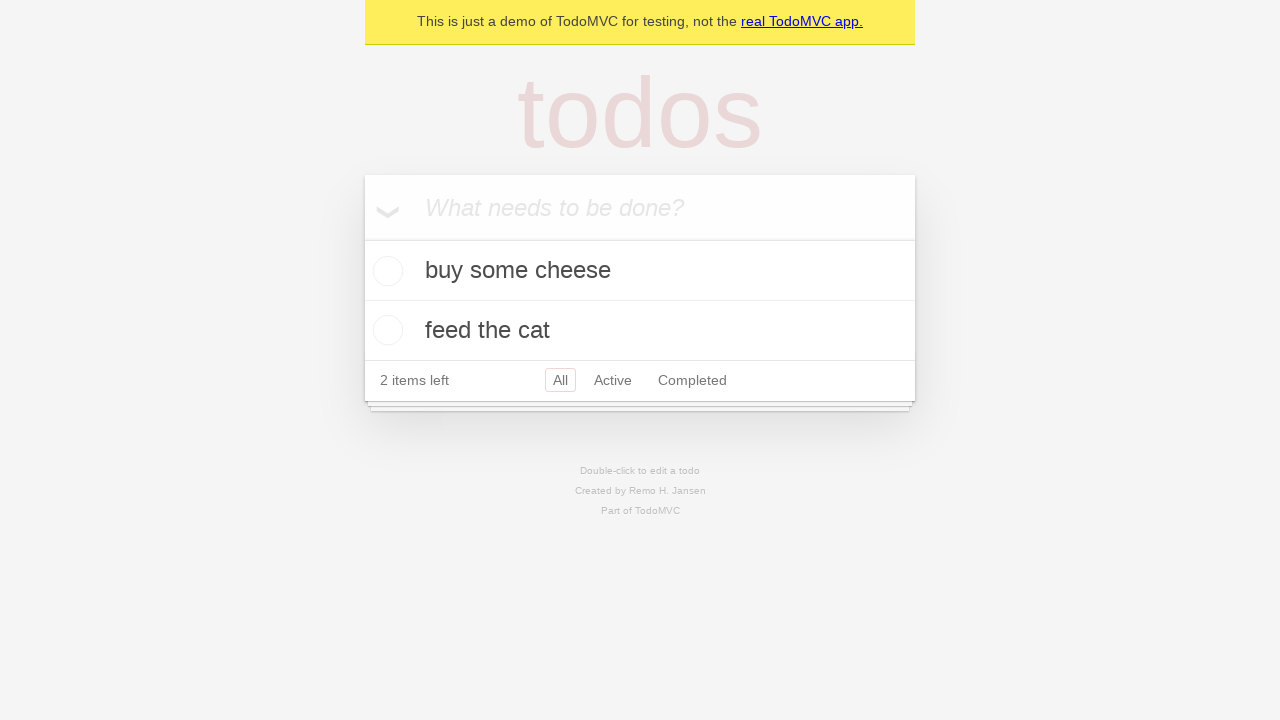

Filled todo input with 'book a doctors appointment' on internal:attr=[placeholder="What needs to be done?"i]
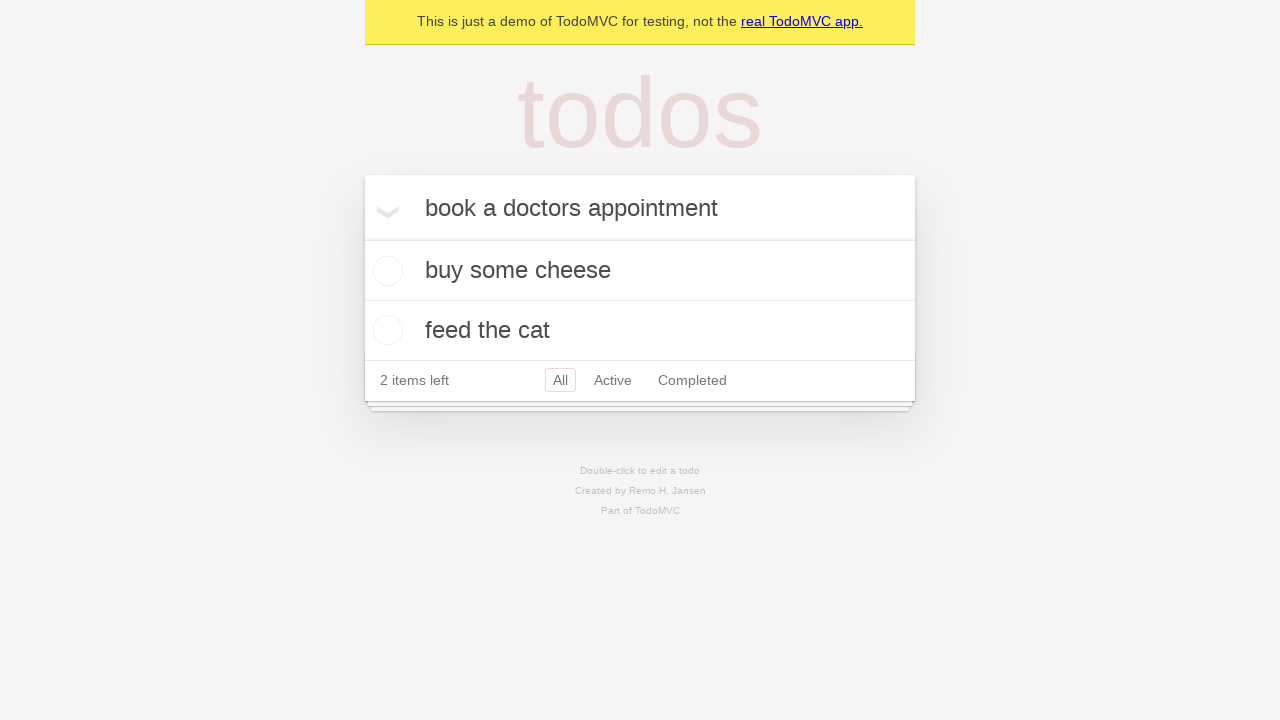

Pressed Enter to add third todo on internal:attr=[placeholder="What needs to be done?"i]
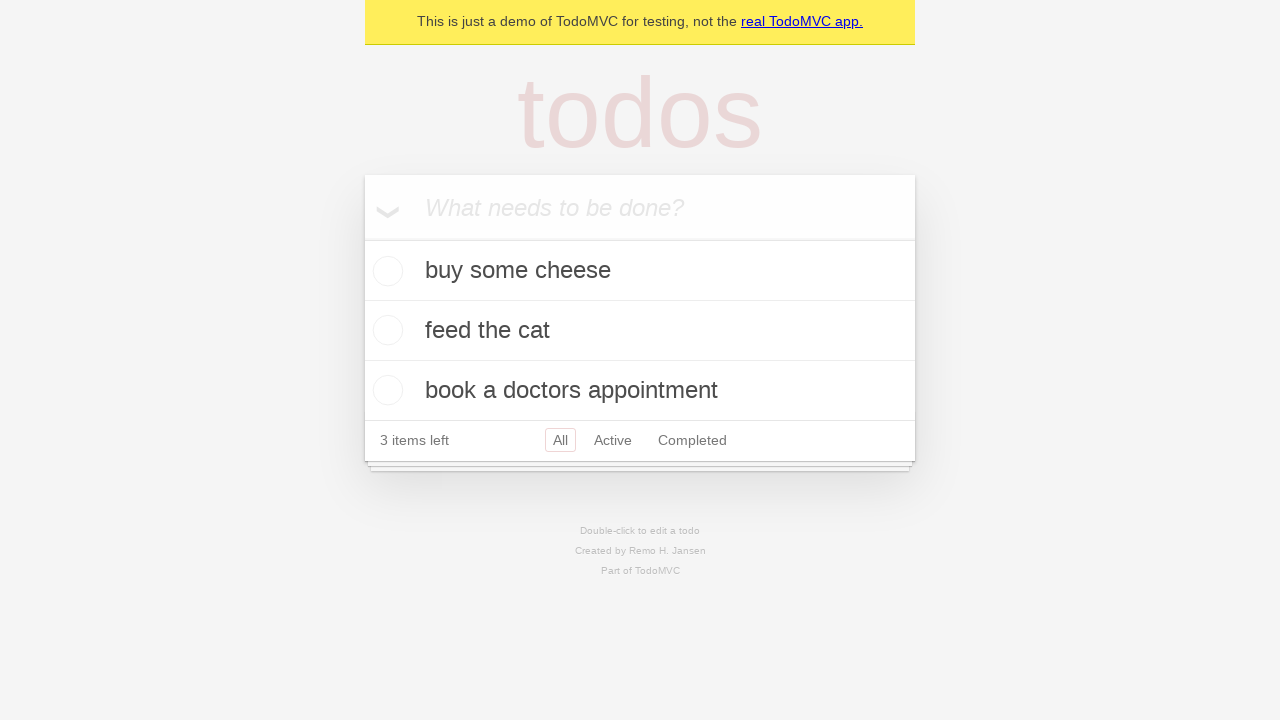

Waited for third todo item to be present
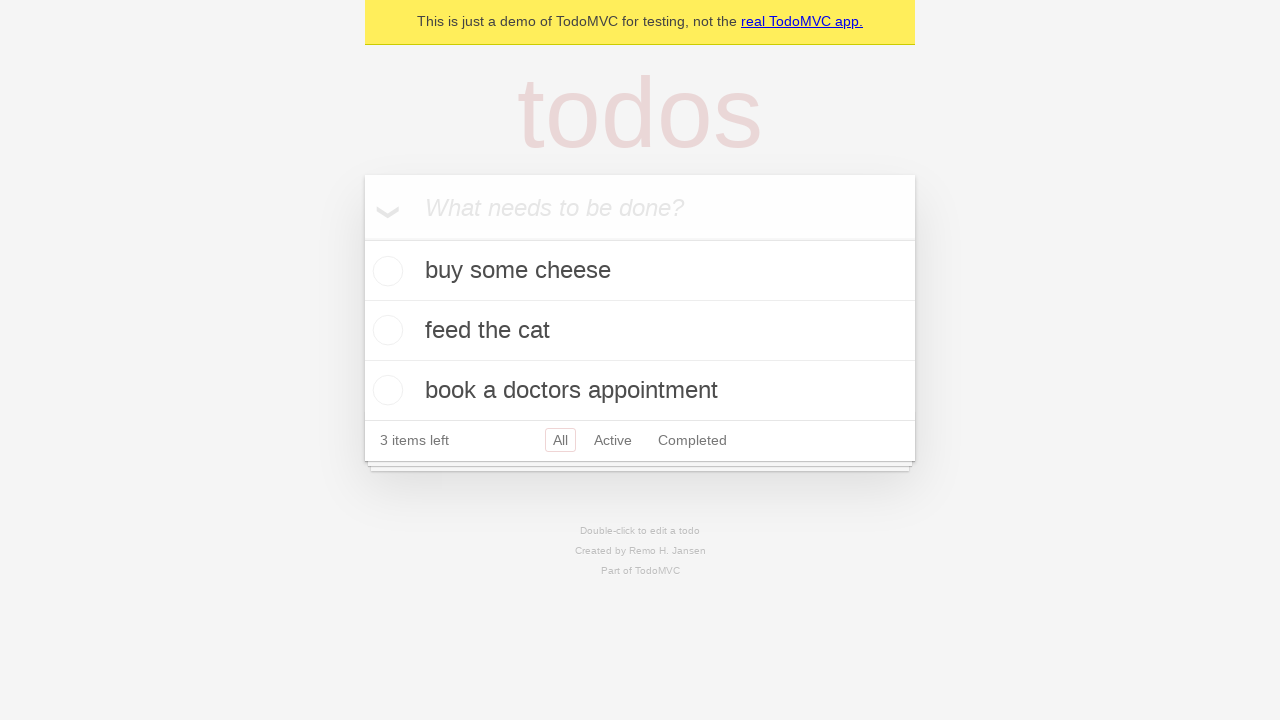

Checked the first todo item as completed at (385, 271) on .todo-list li .toggle >> nth=0
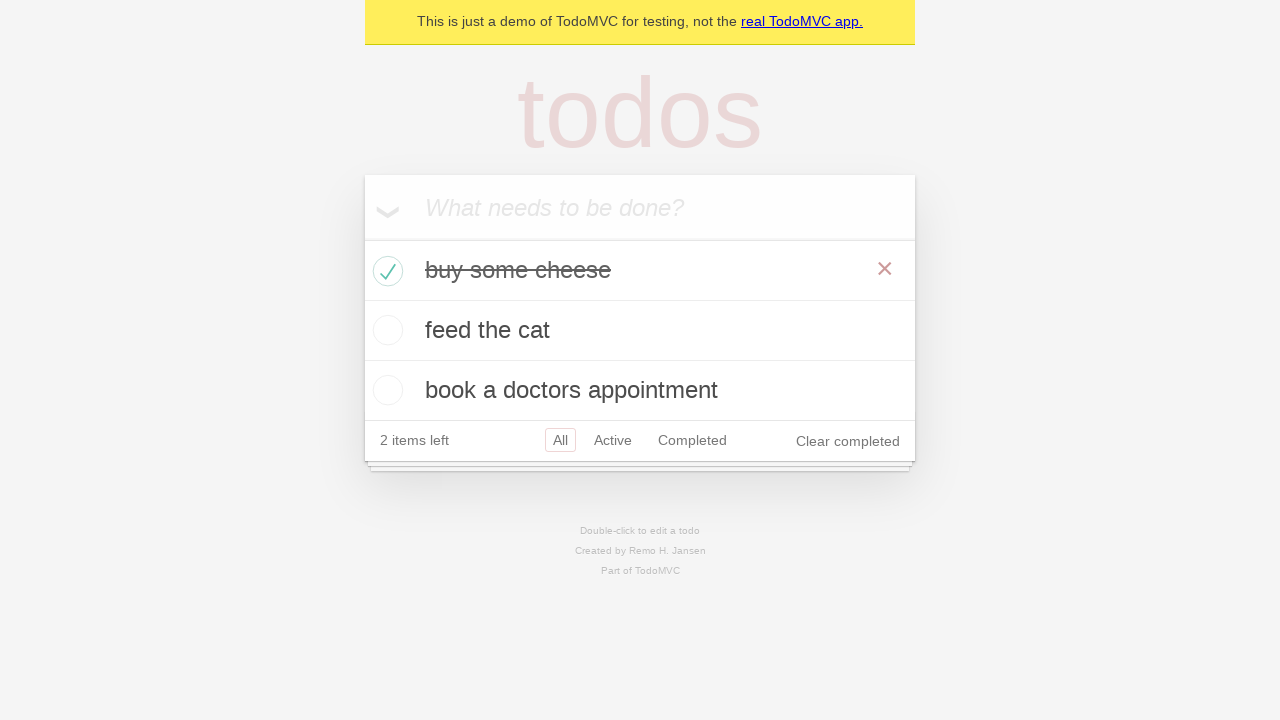

Clicked Clear completed button to remove completed items at (848, 441) on internal:role=button[name="Clear completed"i]
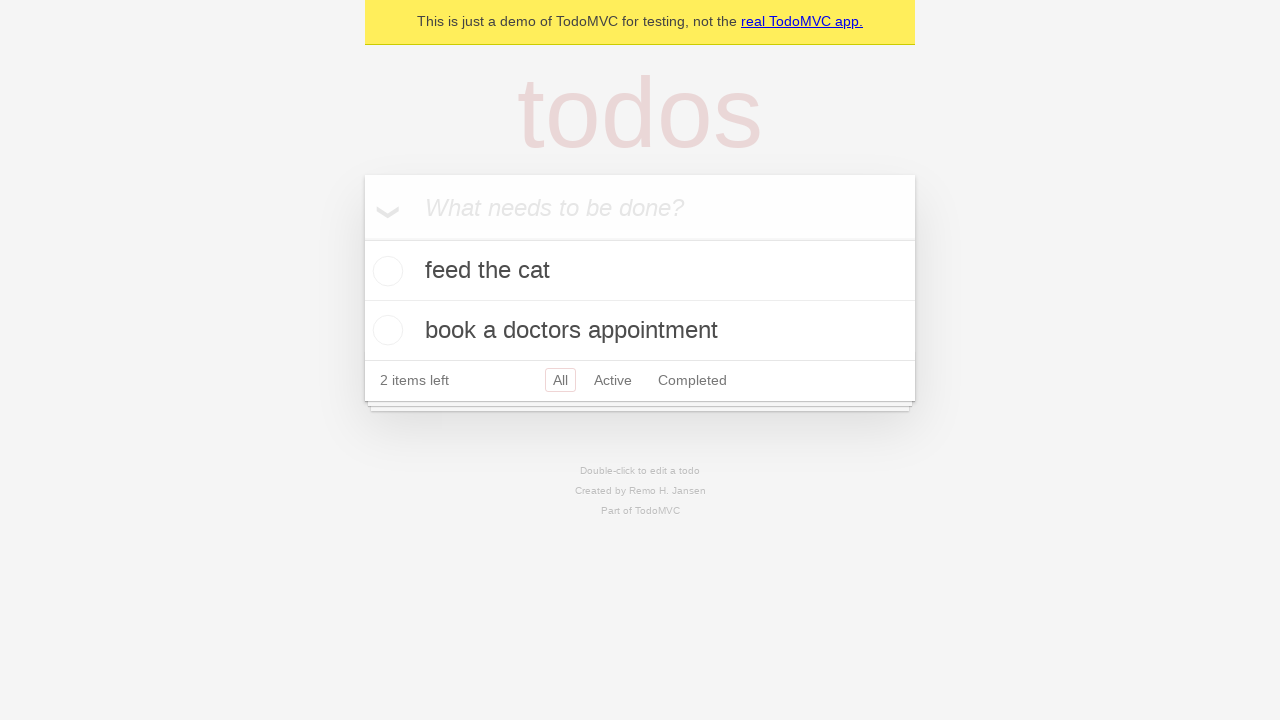

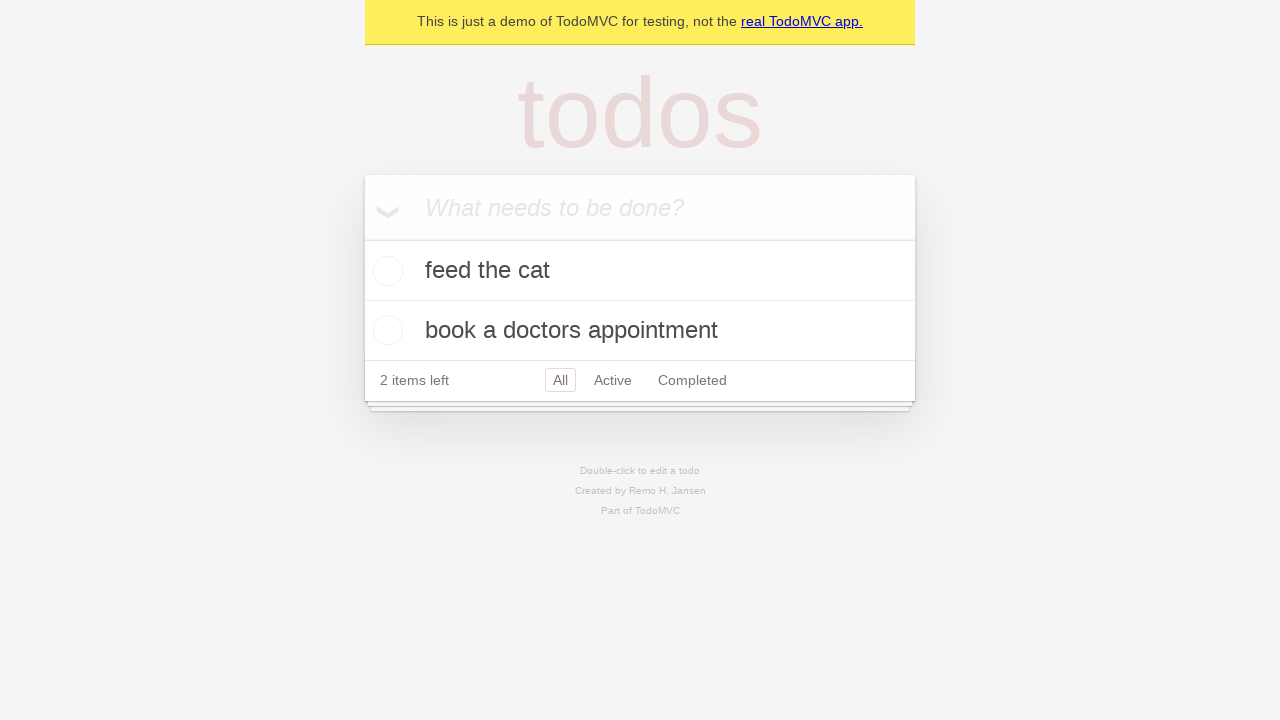